Tests a JavaScript alert by clicking a button, verifying the alert text, accepting it, and checking the result message

Starting URL: https://the-internet.herokuapp.com/javascript_alerts

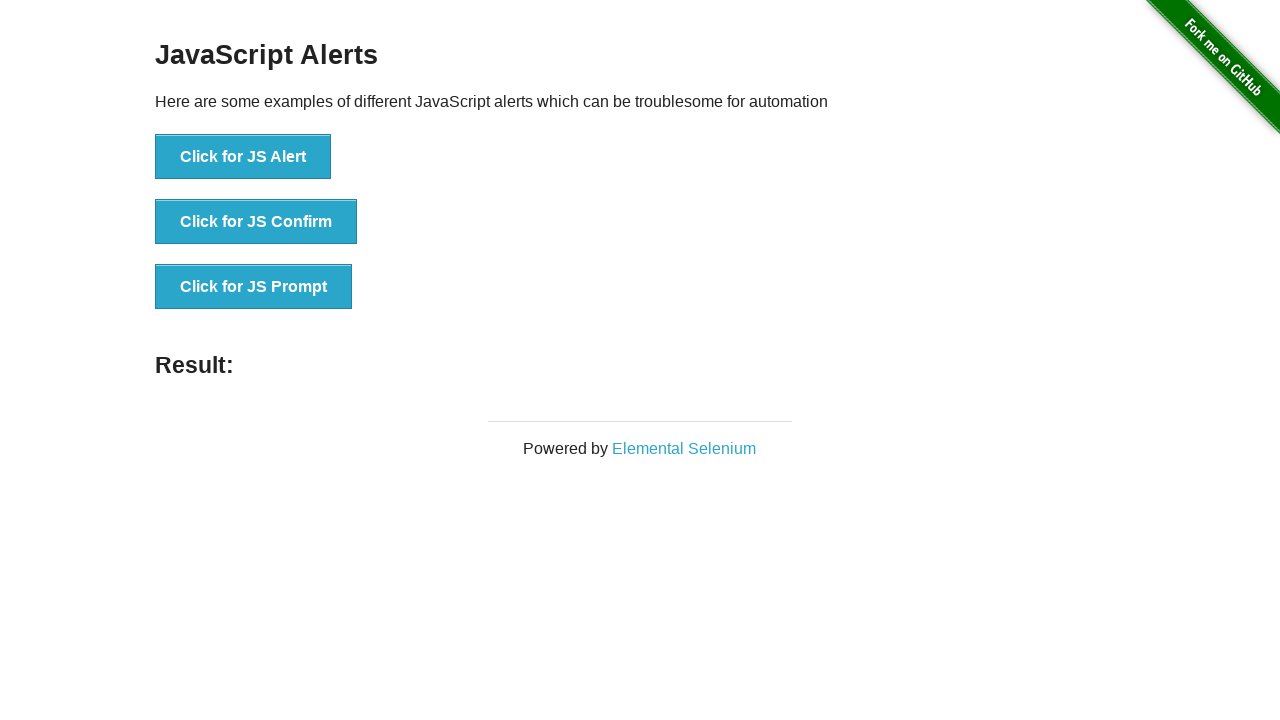

Set up dialog handler to automatically accept alerts
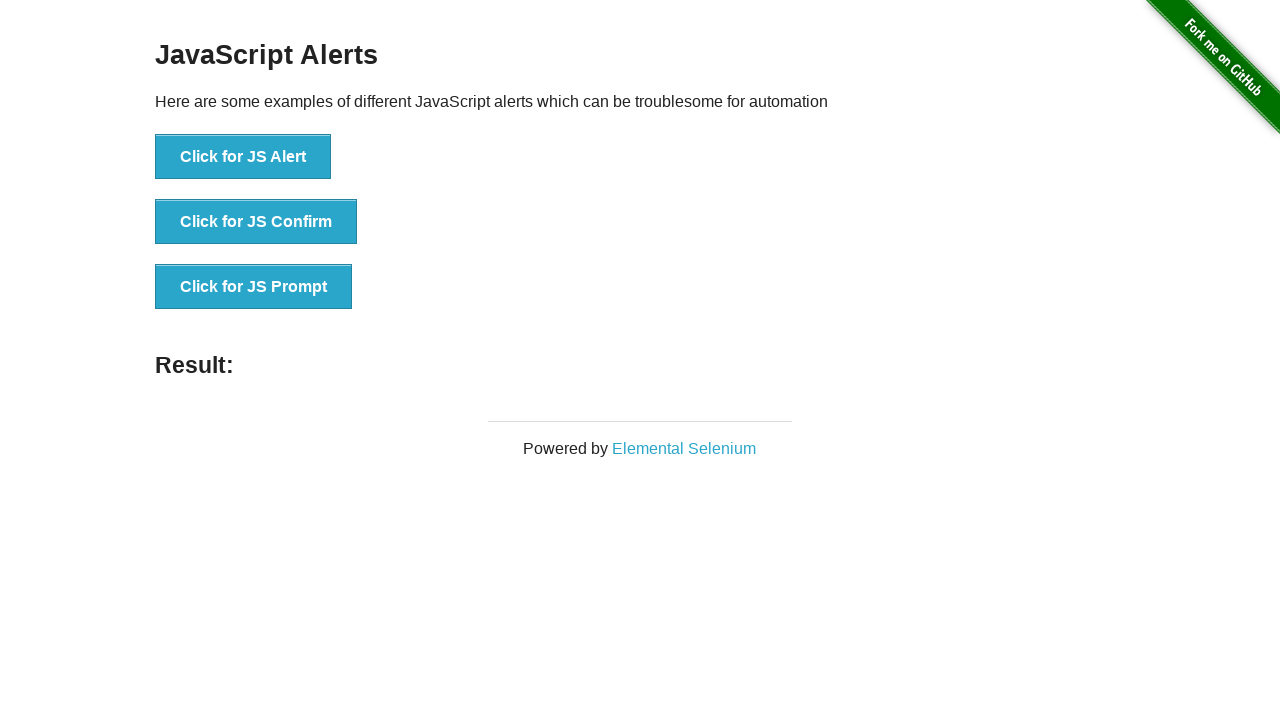

Clicked button to trigger JavaScript alert at (243, 157) on button:has-text('Click for JS Alert')
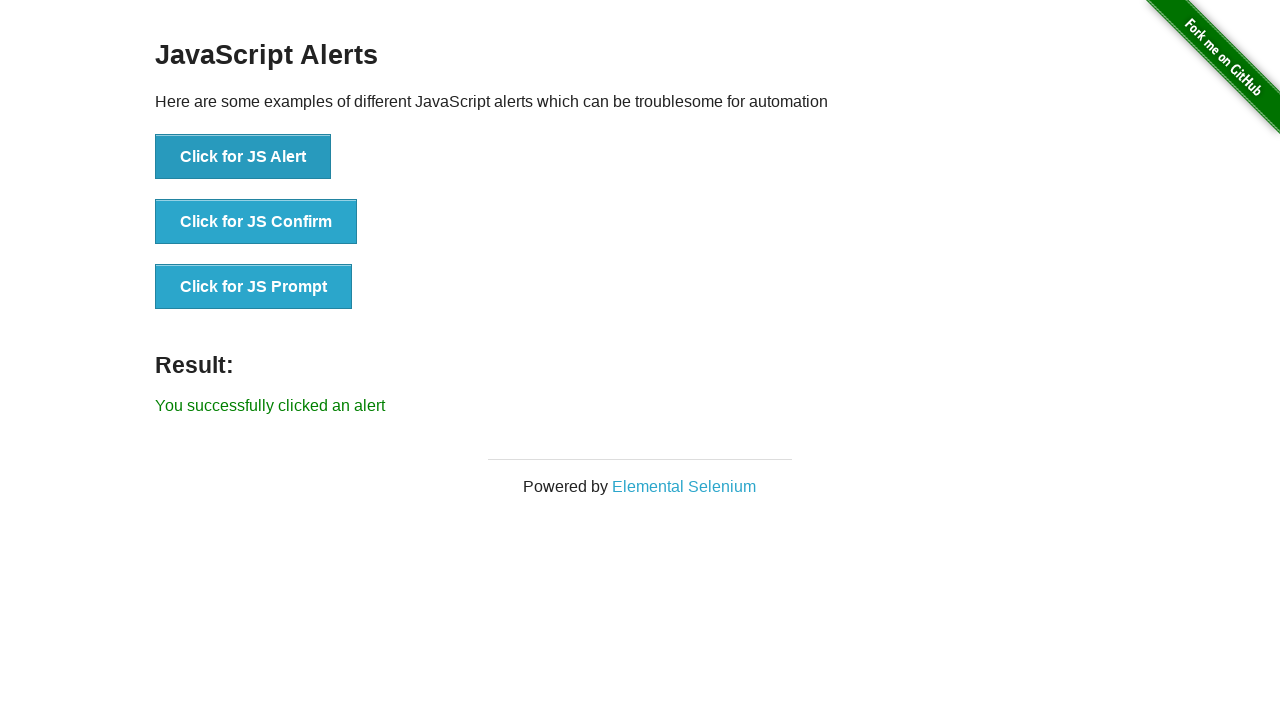

Retrieved result message text after alert was accepted
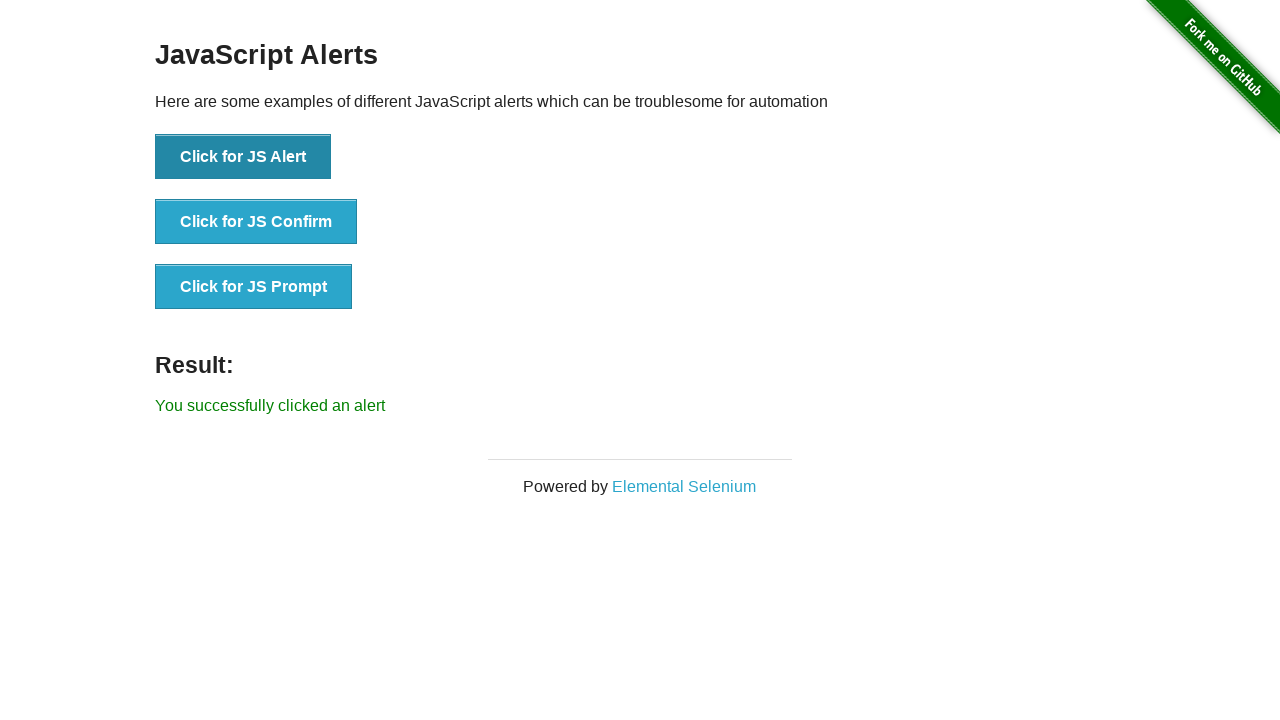

Verified result message contains expected text 'You successfully clicked an alert'
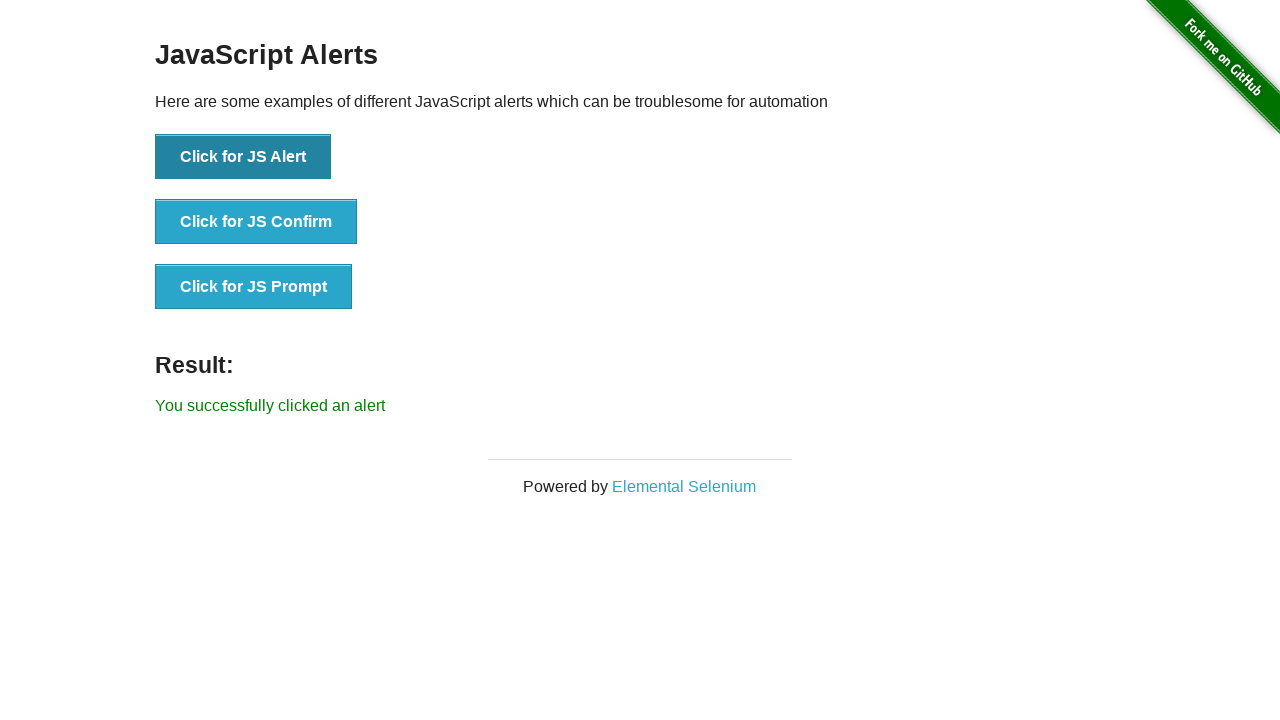

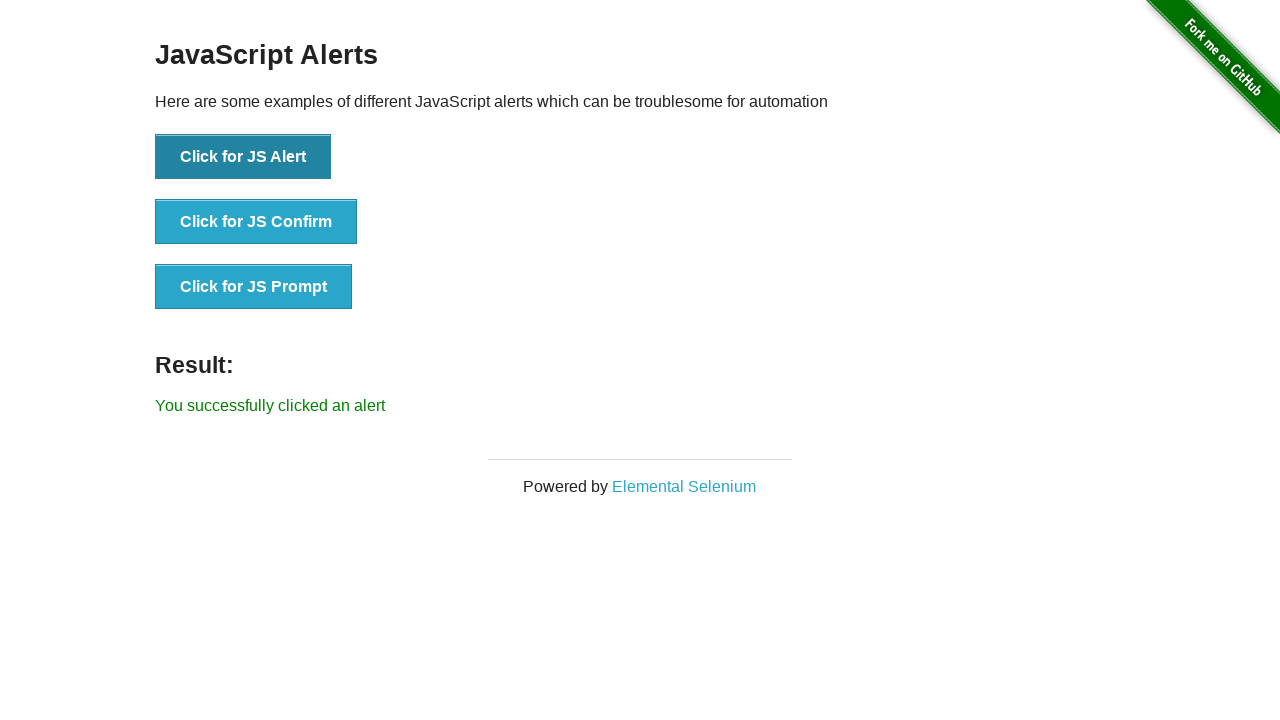